Tests registration form validation by submitting a form with digits in the first name field and verifies that registration fails.

Starting URL: http://217.74.37.176/?route=account/register&language=ru-ru

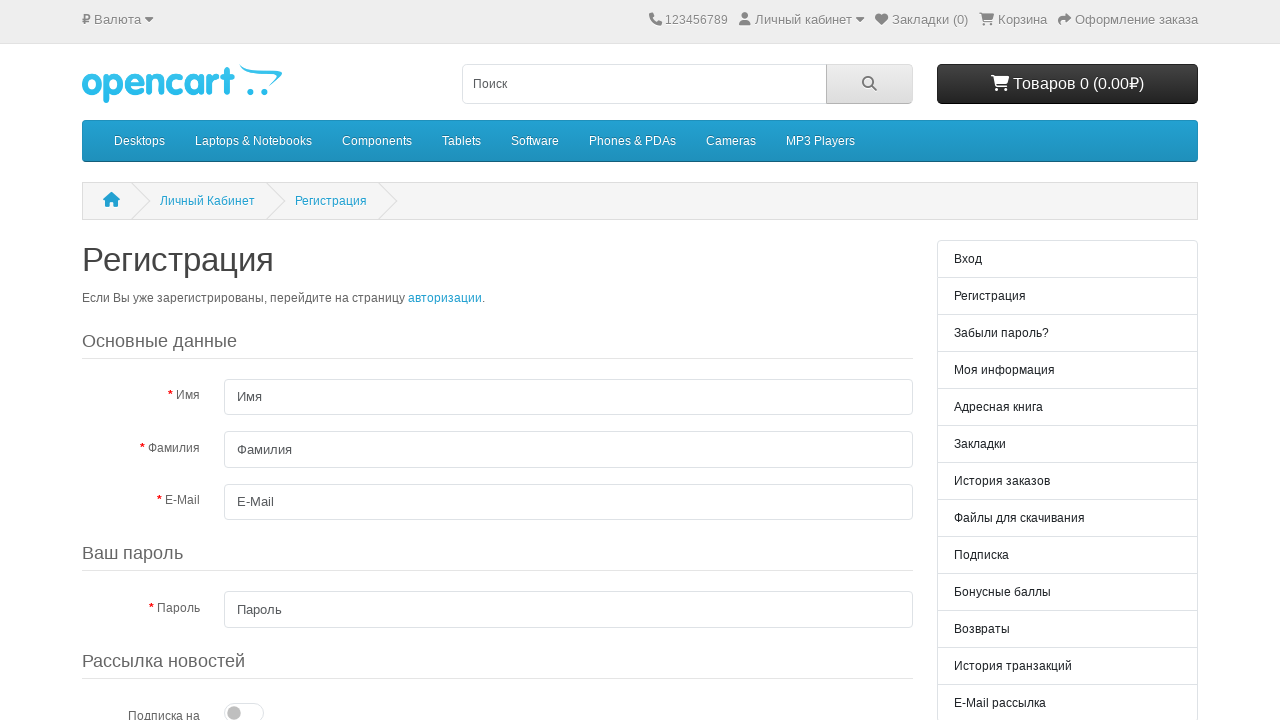

Page loaded with domcontentloaded state
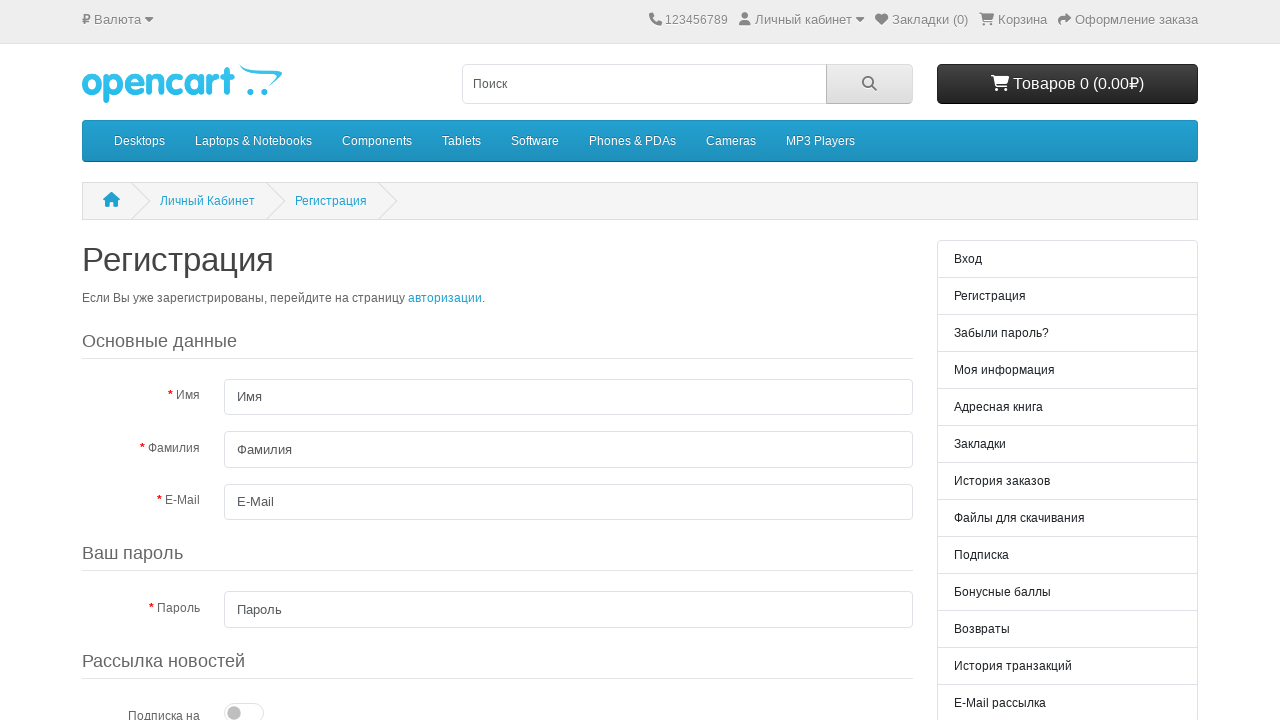

Filled first name field with digits '1234567890' to test validation on #input-firstname
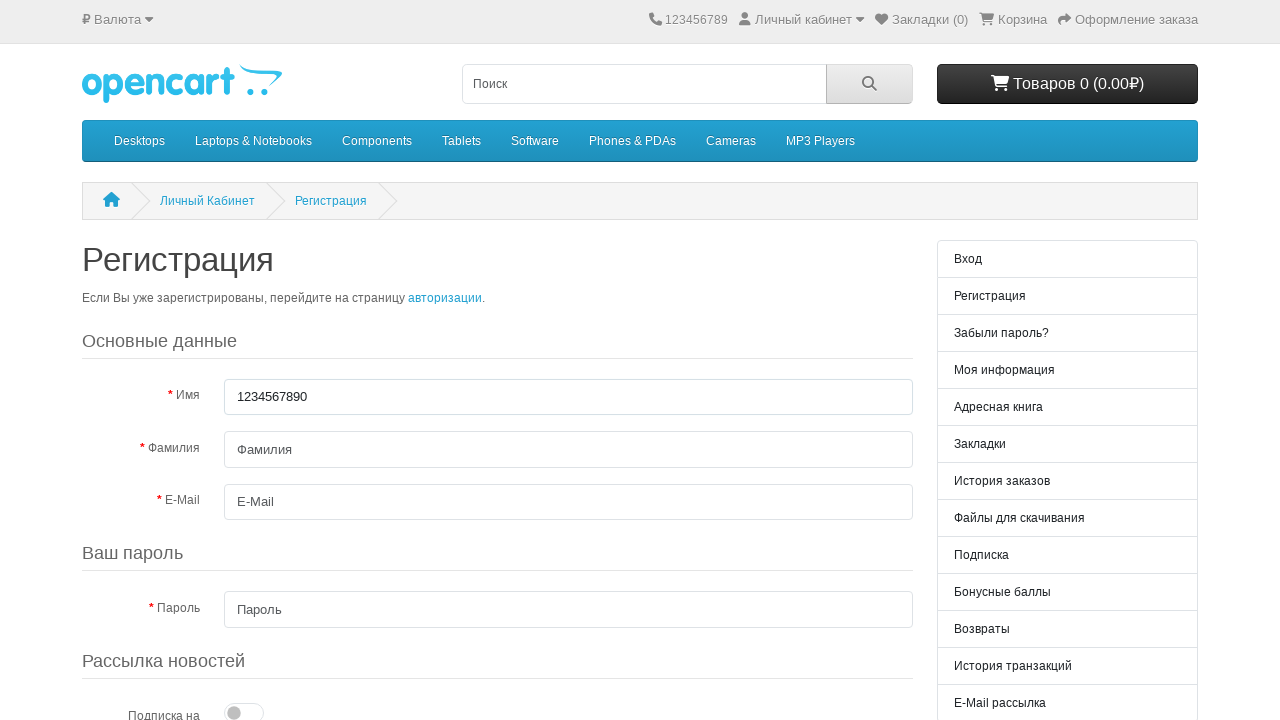

Filled last name field with 'Иванов' on #input-lastname
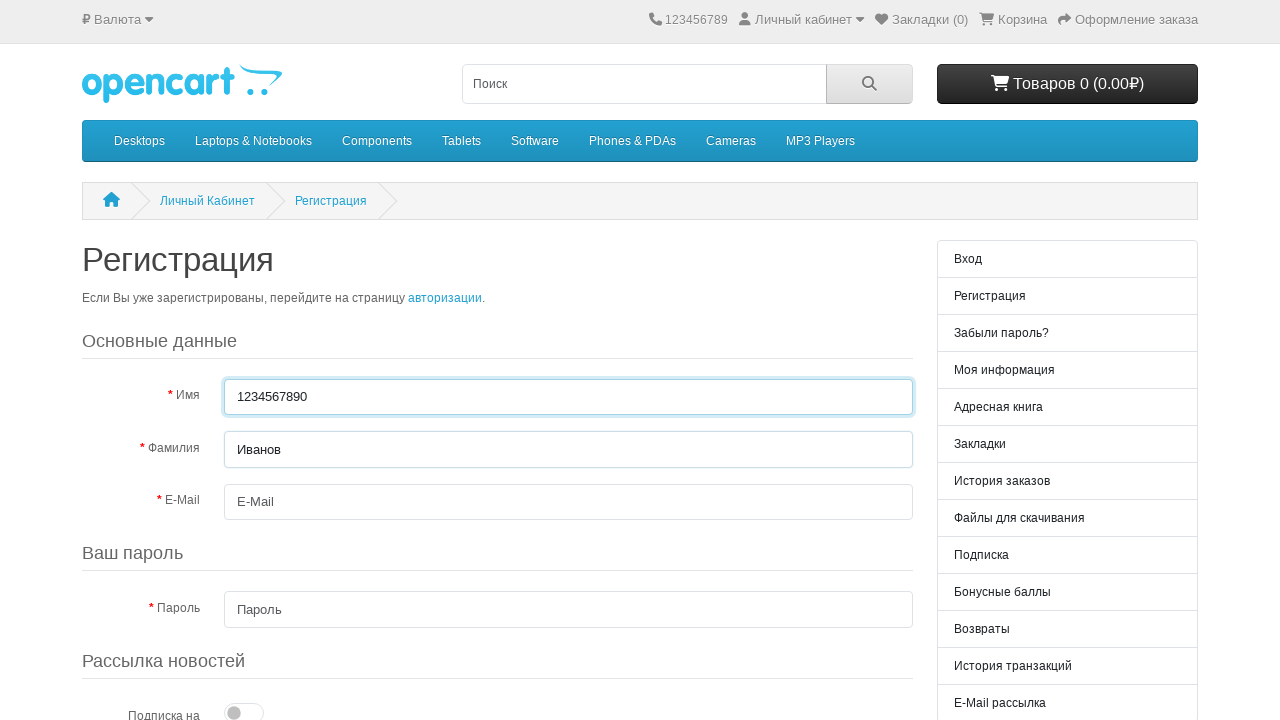

Filled email field with 'IvanIvan22222222@mail.ru' on #input-email
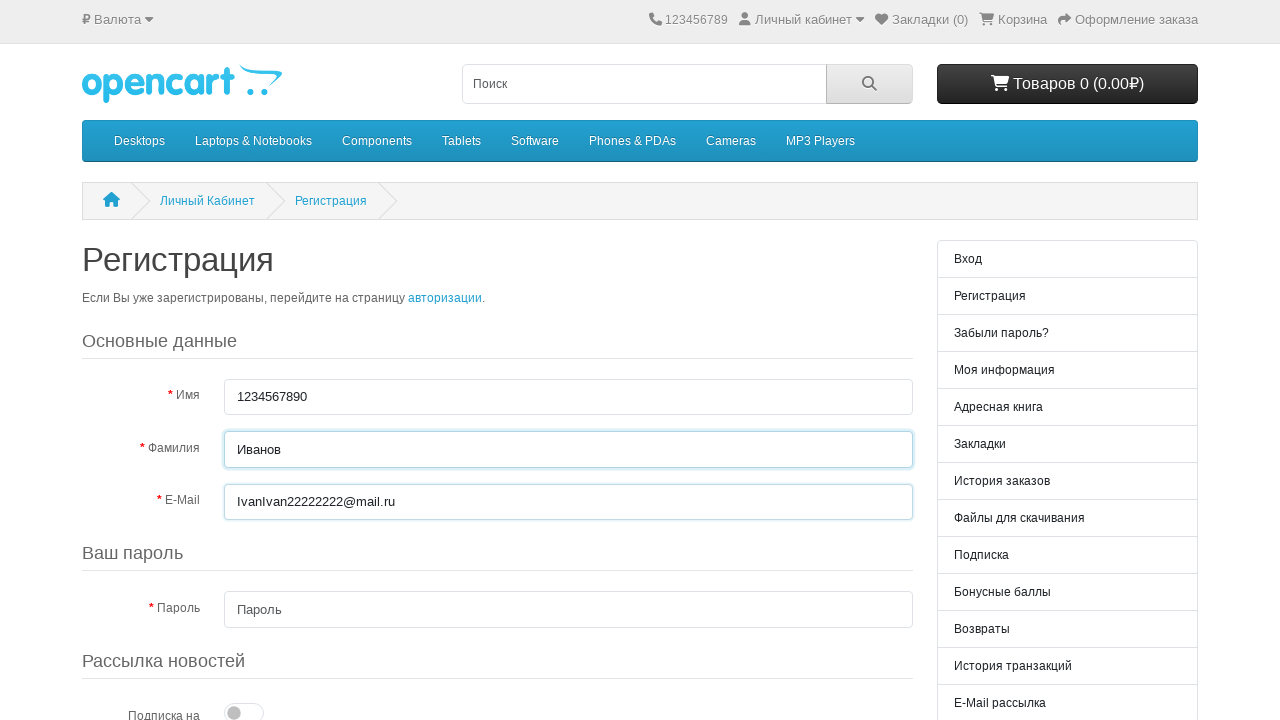

Filled password field with 'Q1w2e3l' on #input-password
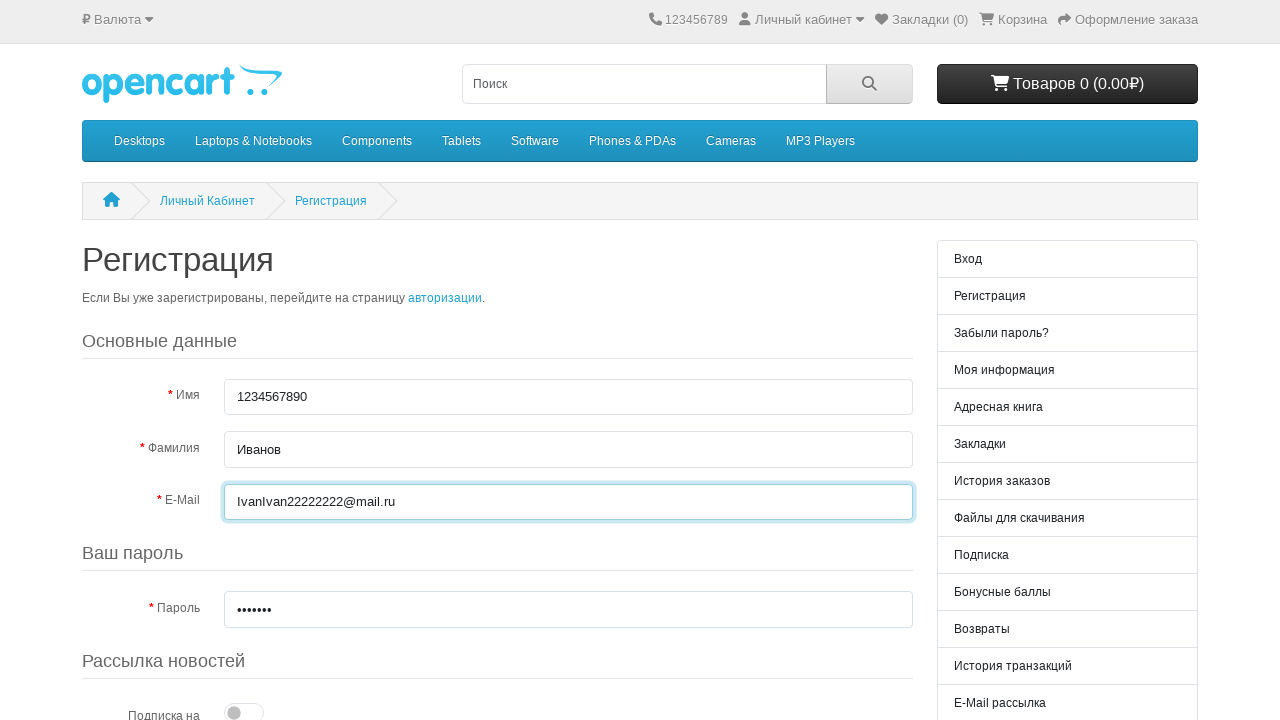

Scrolled agree checkbox into view
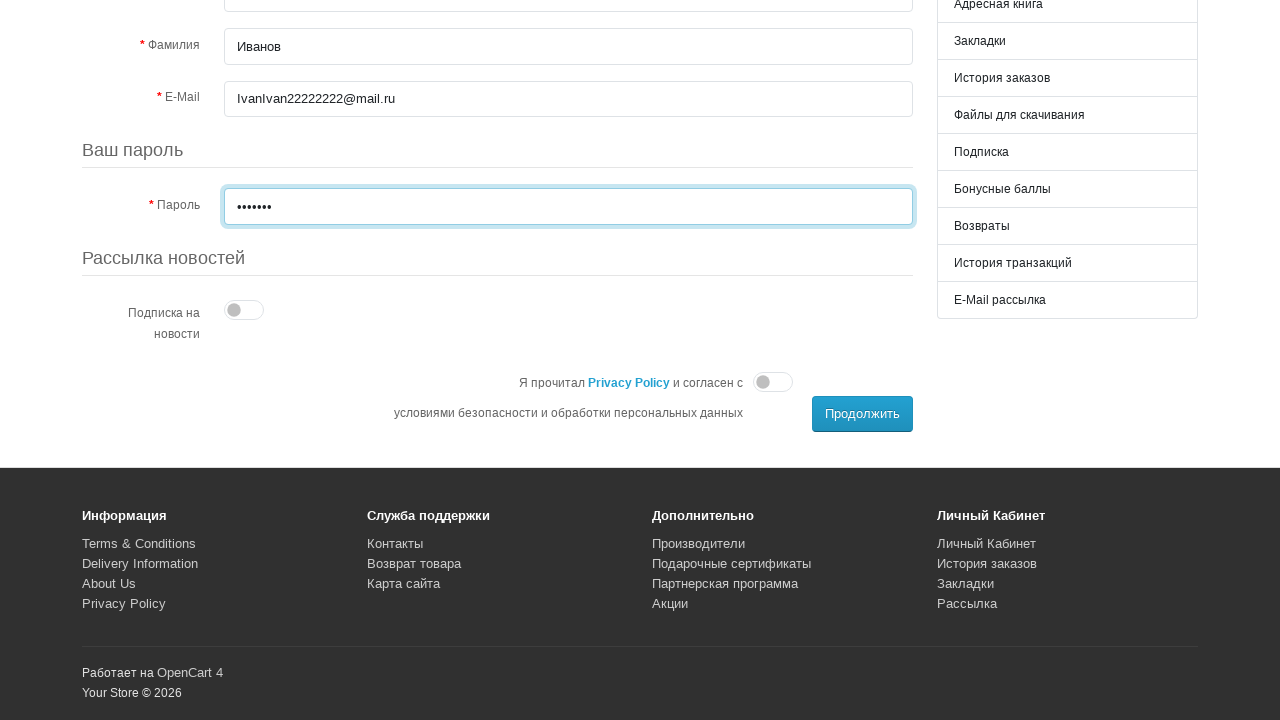

Clicked agree checkbox to enable it at (773, 382) on input[name='agree']
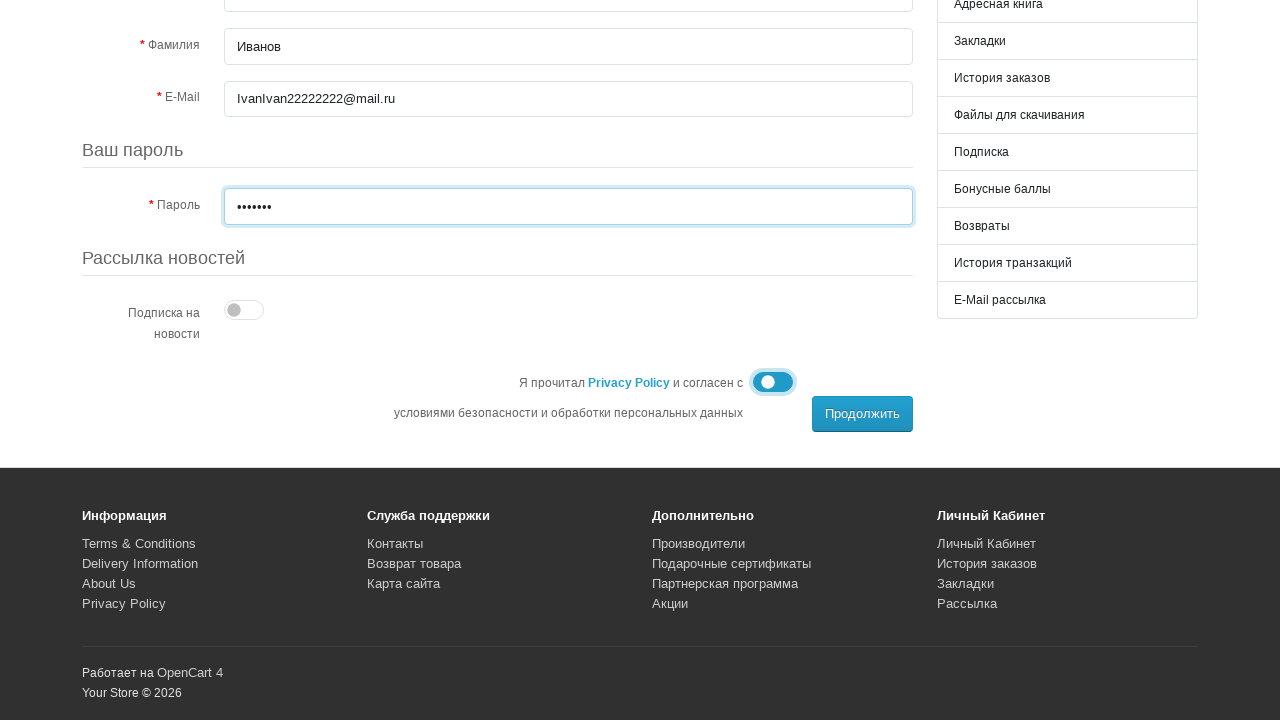

Scrolled continue button into view
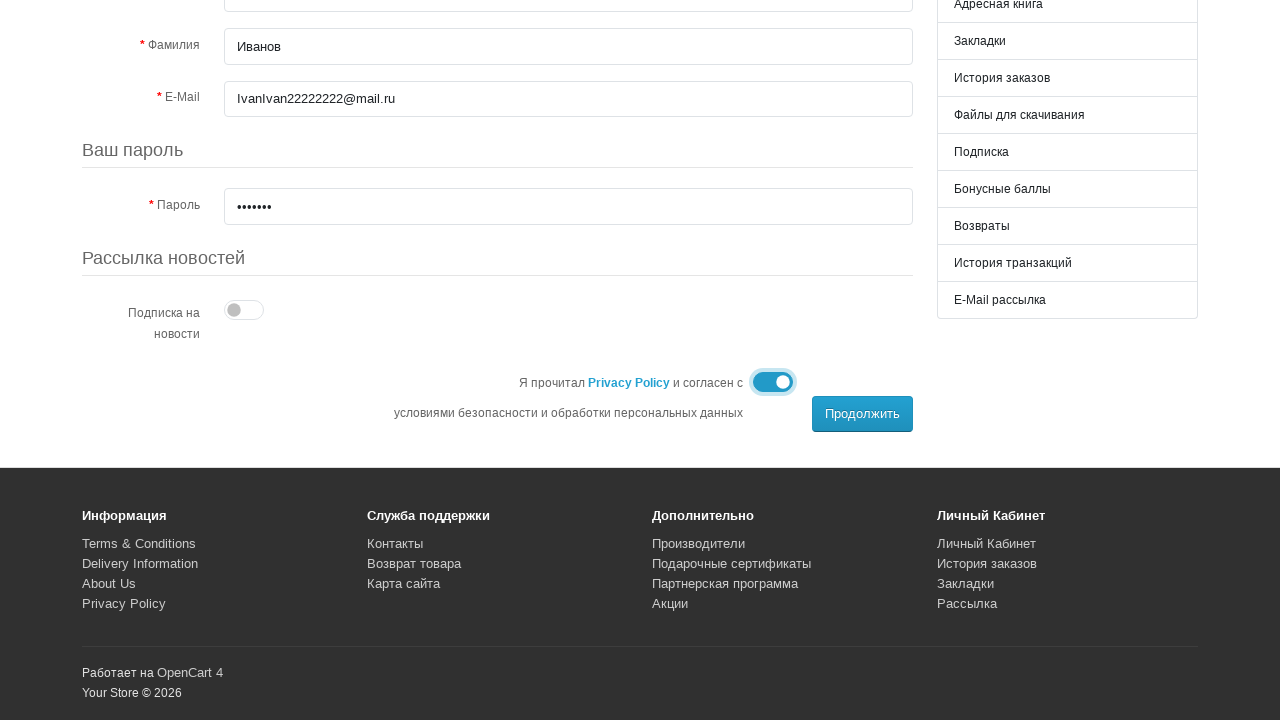

Clicked 'Продолжить' button to submit registration form with invalid first name at (862, 414) on xpath=//button[text()='Продолжить']
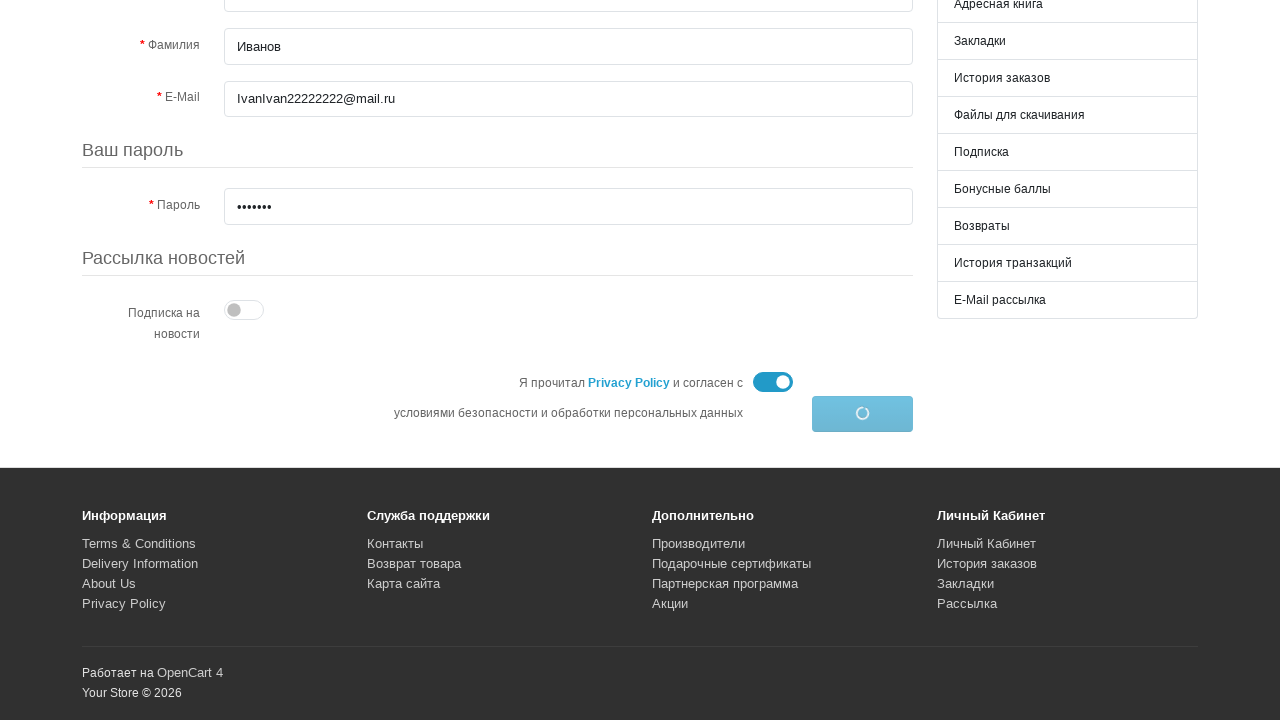

Waited 2 seconds for form validation response
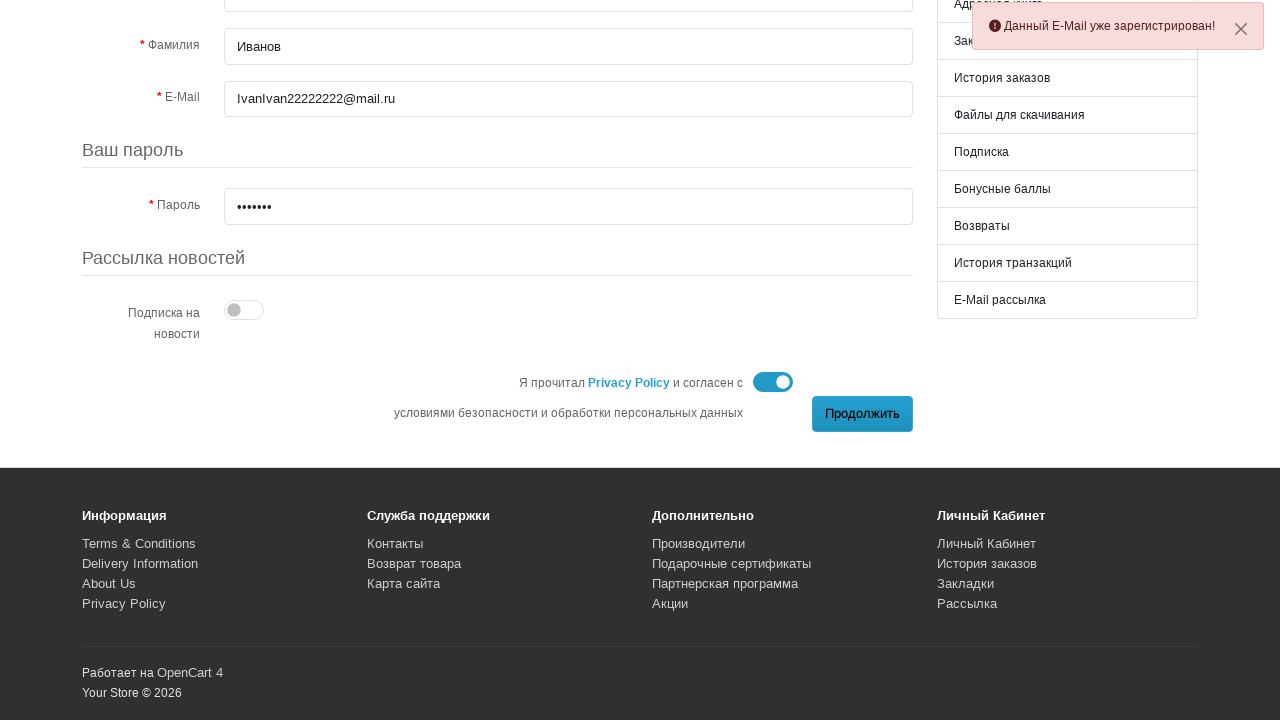

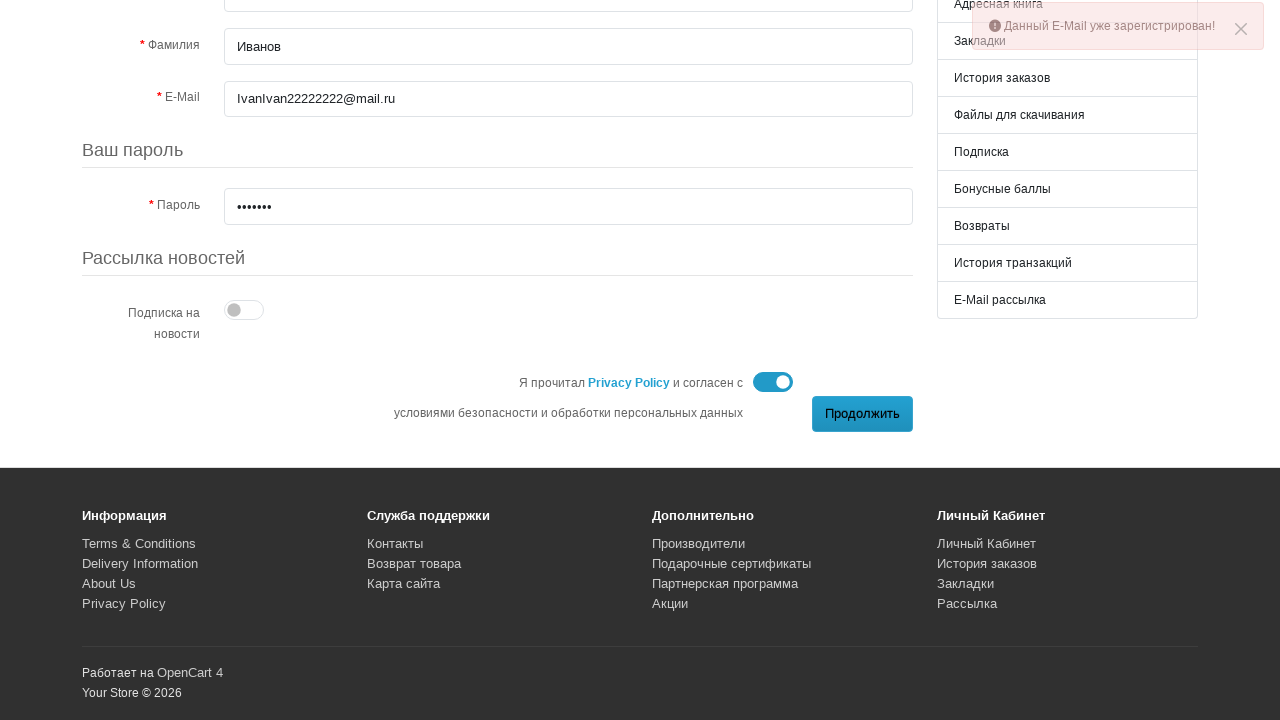